Tests contact page validation by submitting empty form, then filling email and message fields to verify forename field is mandatory

Starting URL: http://jupiter.cloud.planittesting.com

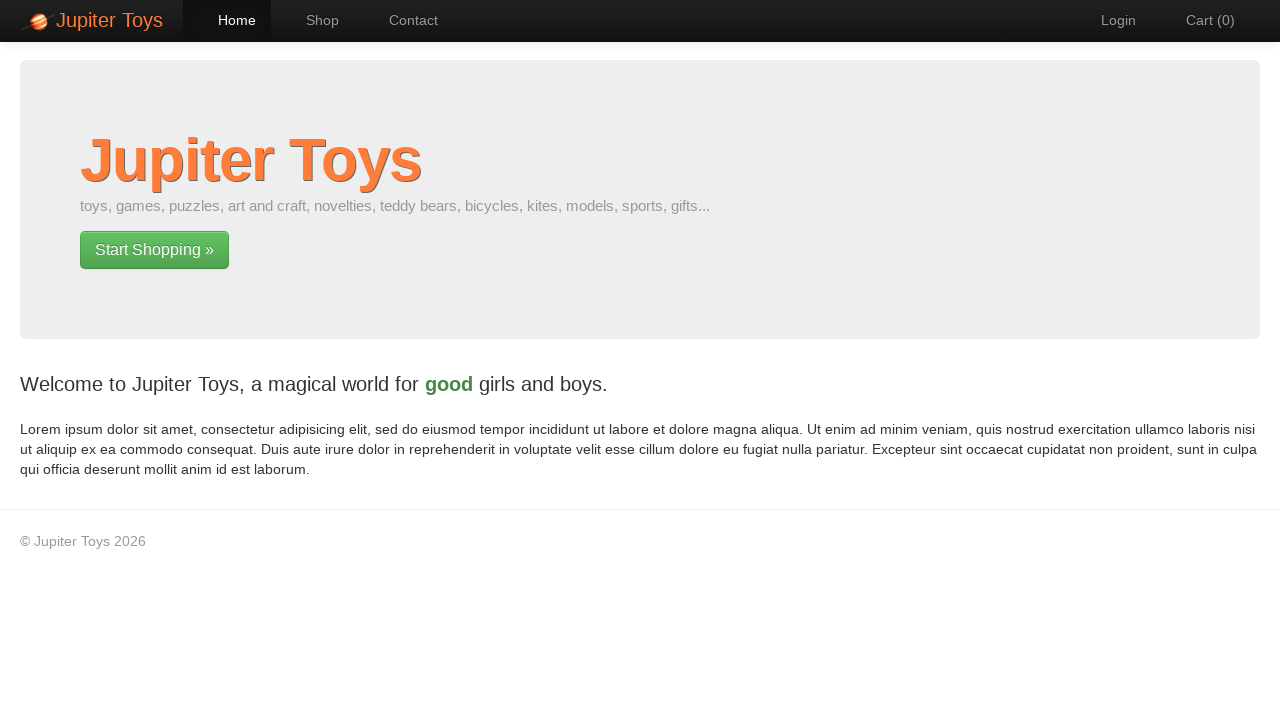

Clicked navigation link to contact page at (404, 20) on #nav-contact
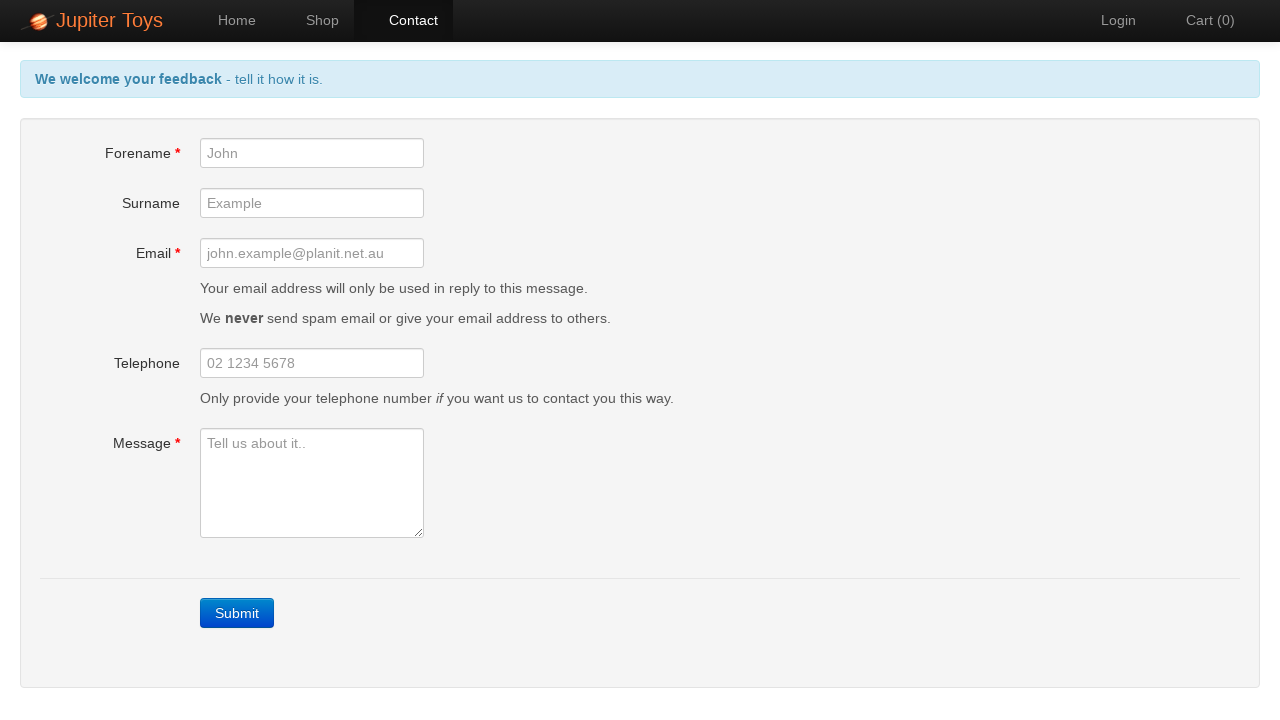

Submit button became visible on contact page
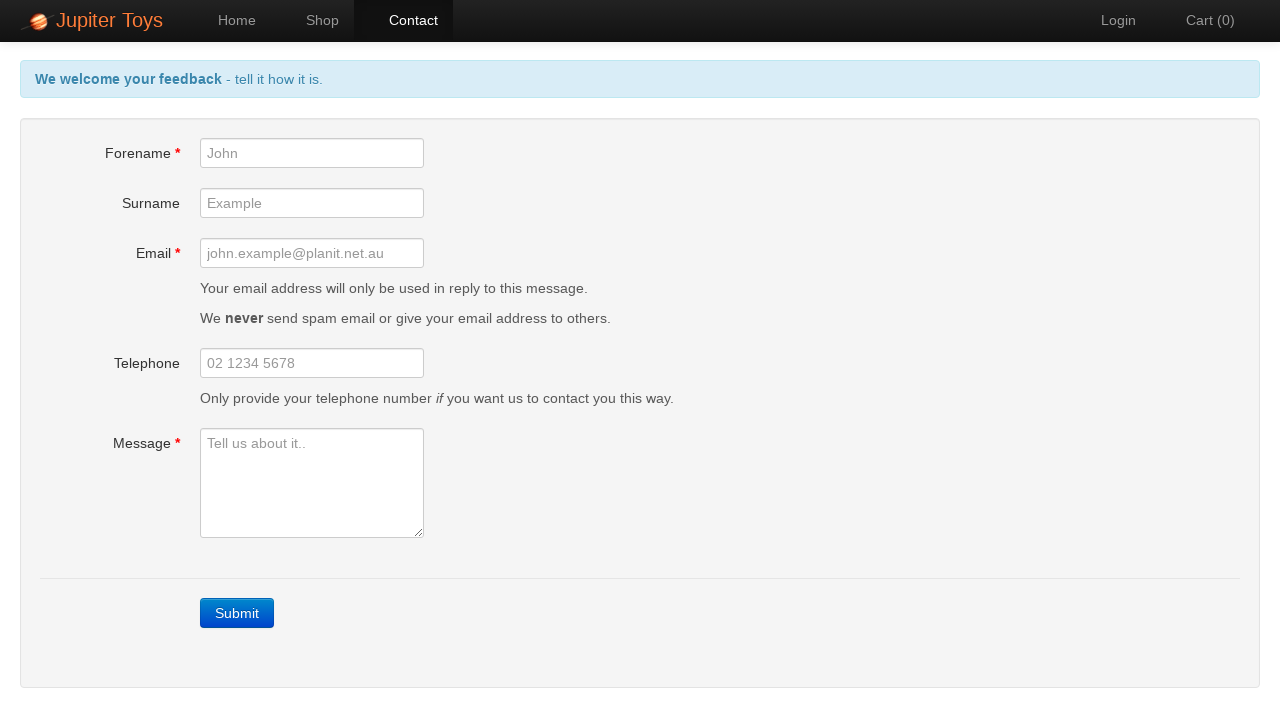

Clicked Submit button with empty form at (237, 613) on text=Submit
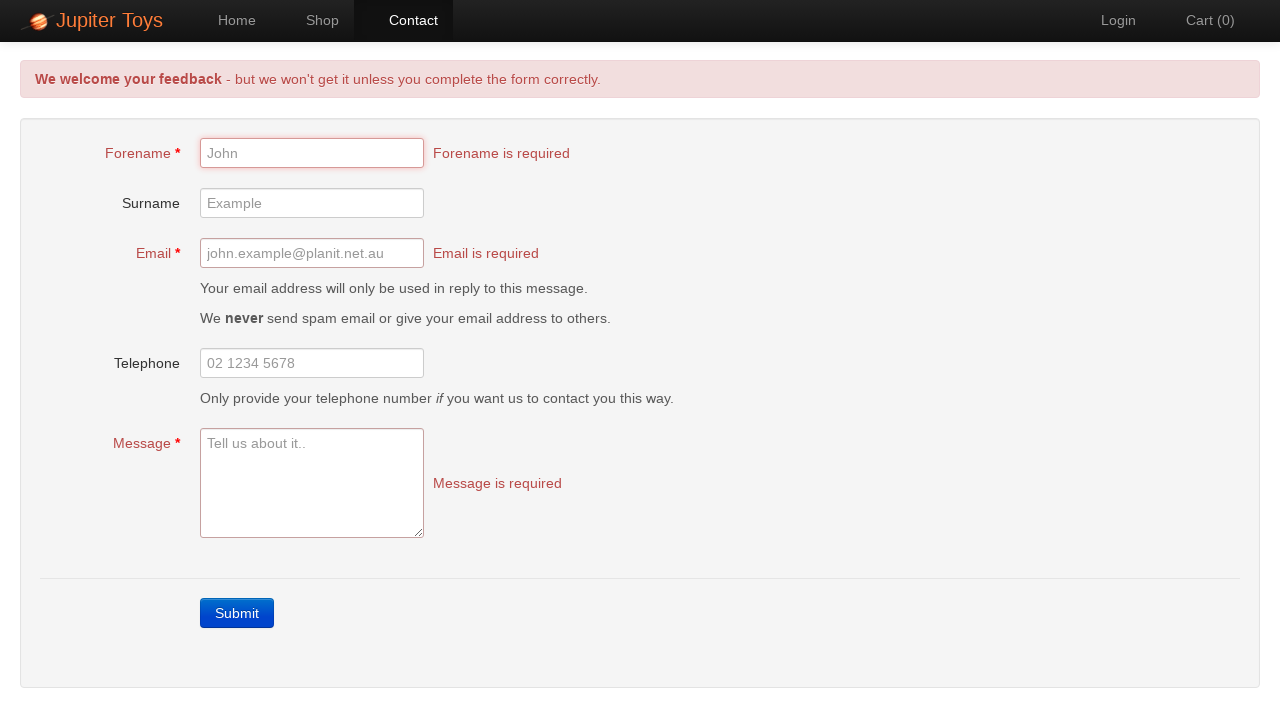

Filled email field with 'John.example@gmail.com' on #email
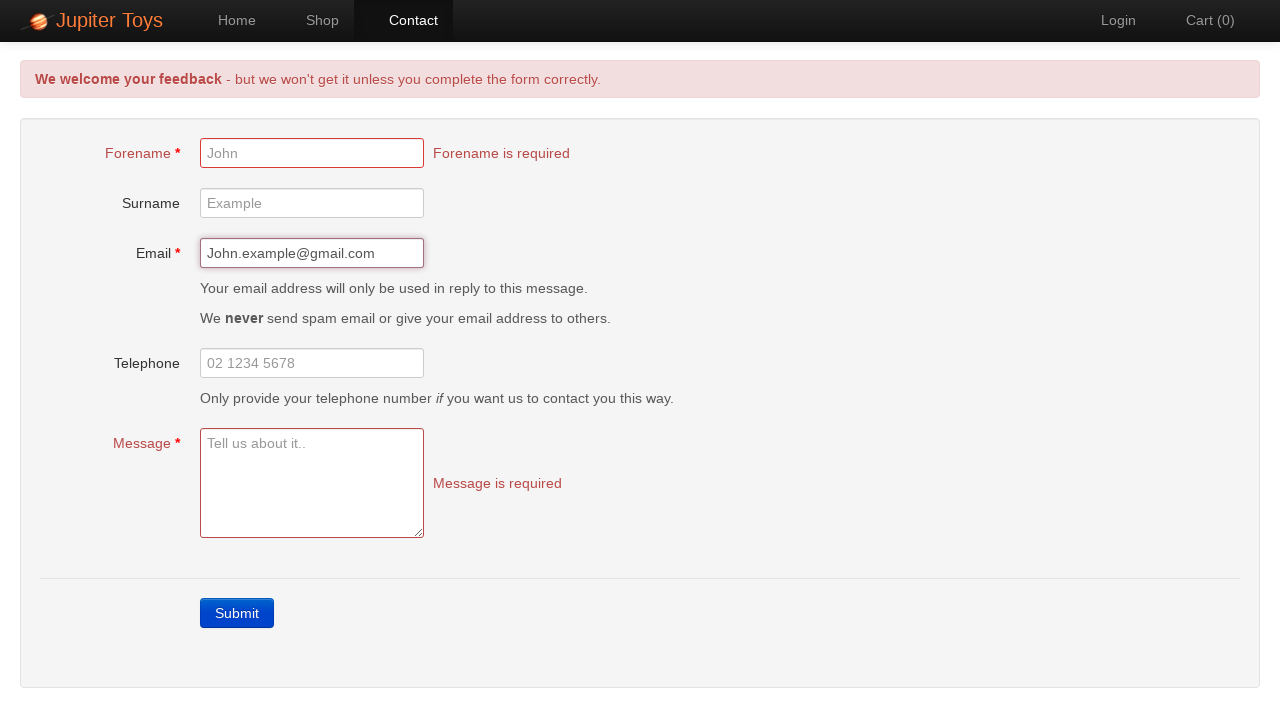

Filled message field with contact request text on #message
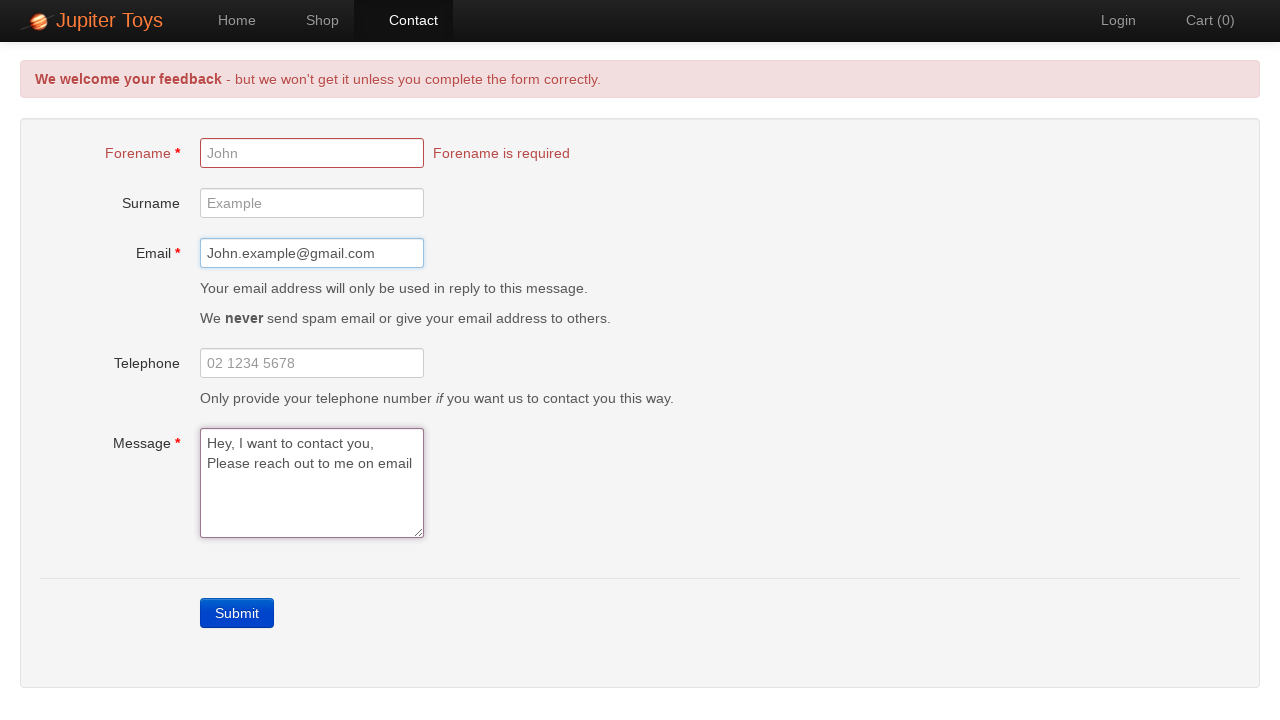

Validation error message confirmed - forename field is mandatory
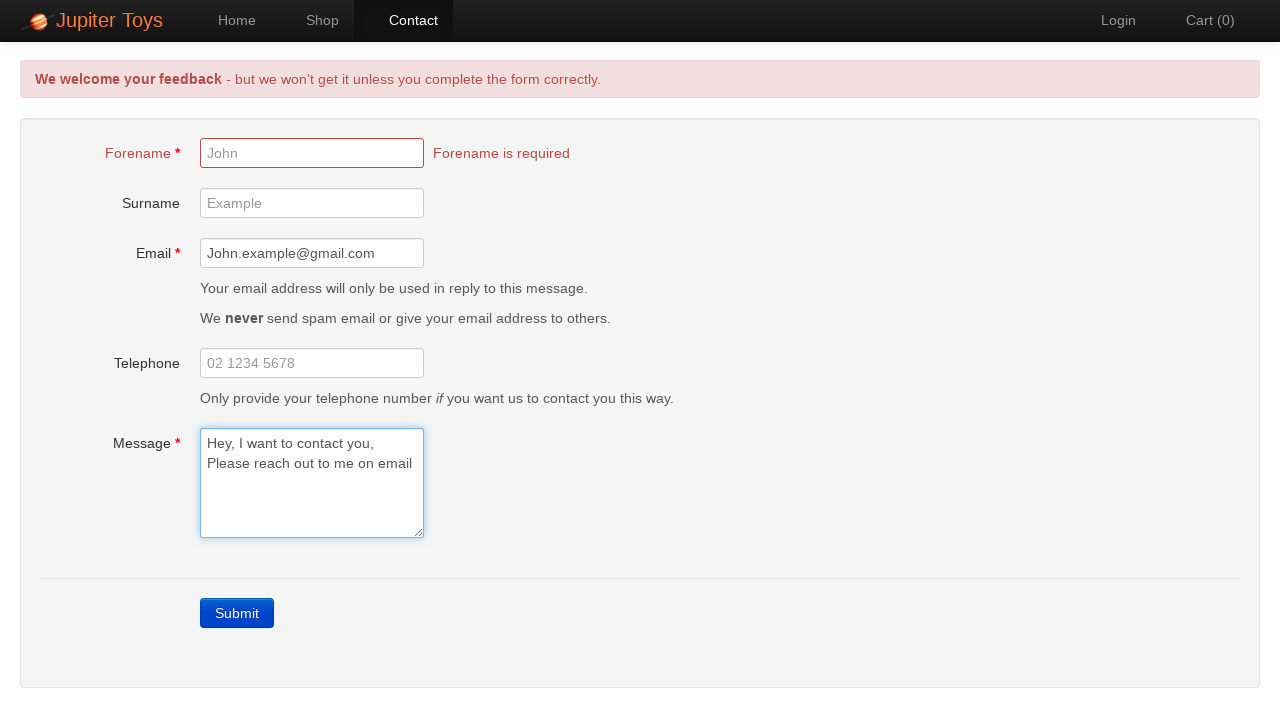

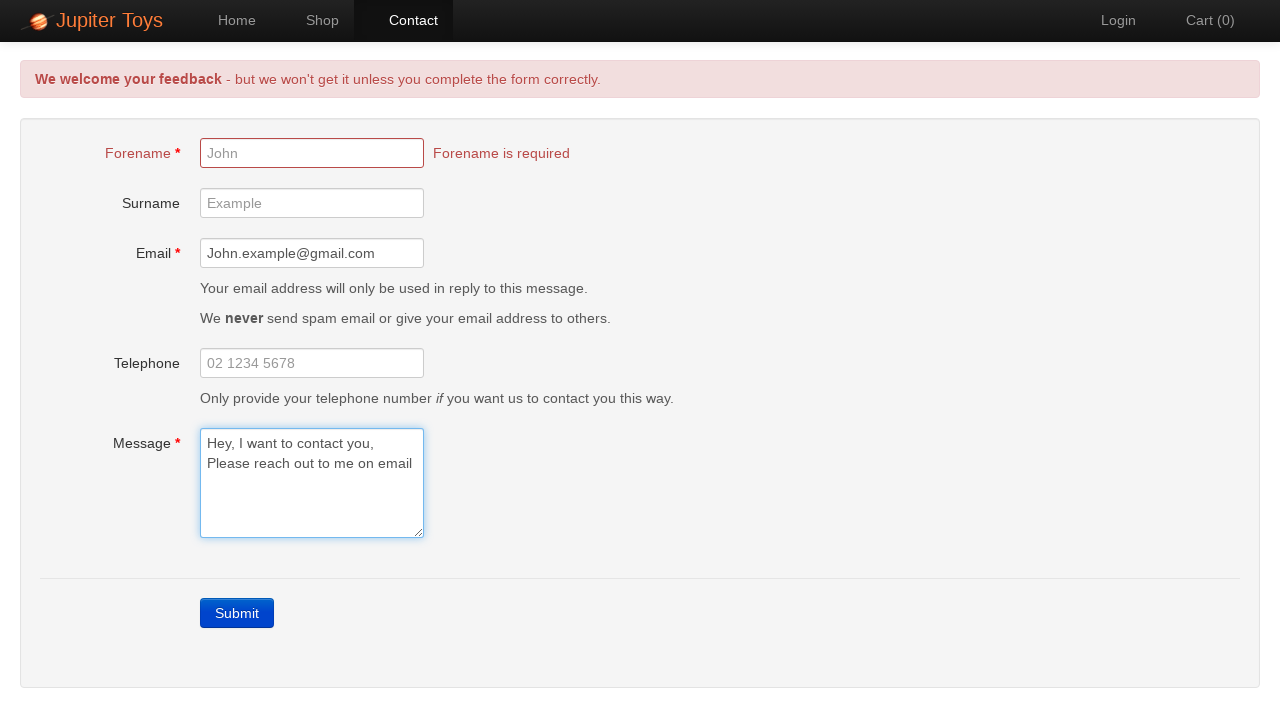